Navigates to a wolarm.org page, waits for the page to fully load including the footer, then scrolls to the bottom of the page to trigger any lazy-loaded content.

Starting URL: https://www.wolarm.org/%D5%B3%D5%A1%D5%B6%D5%A1%D5%B9%D5%A5%D5%AC-%D5%A1%D5%BD%D5%BF%D5%AE%D5%B8%D6%82%D5%B6

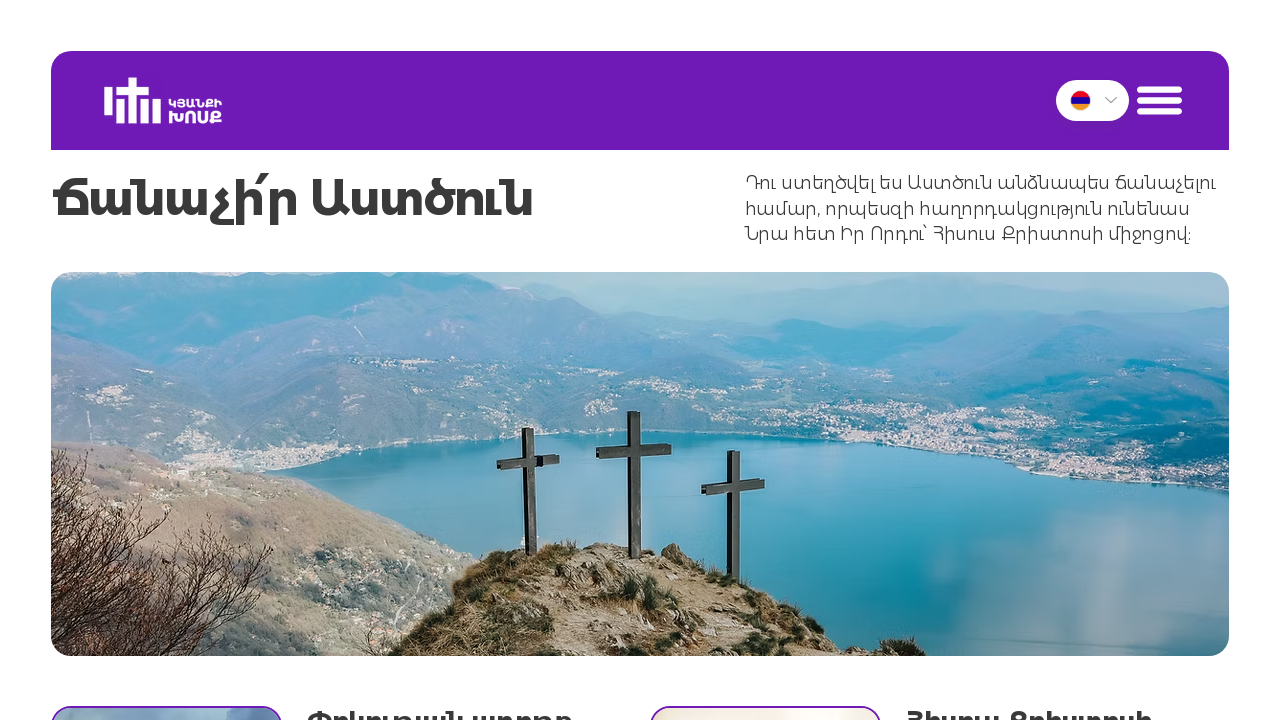

Waited for page to reach network idle state
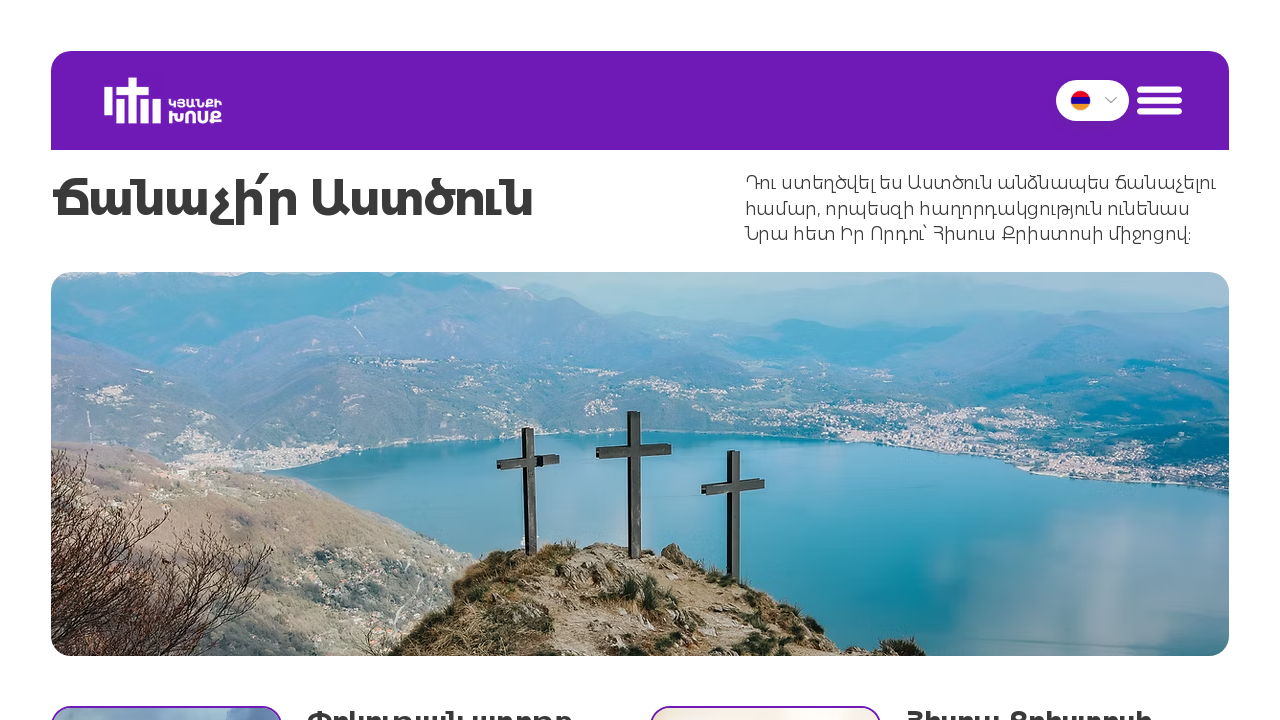

Footer element loaded and visible
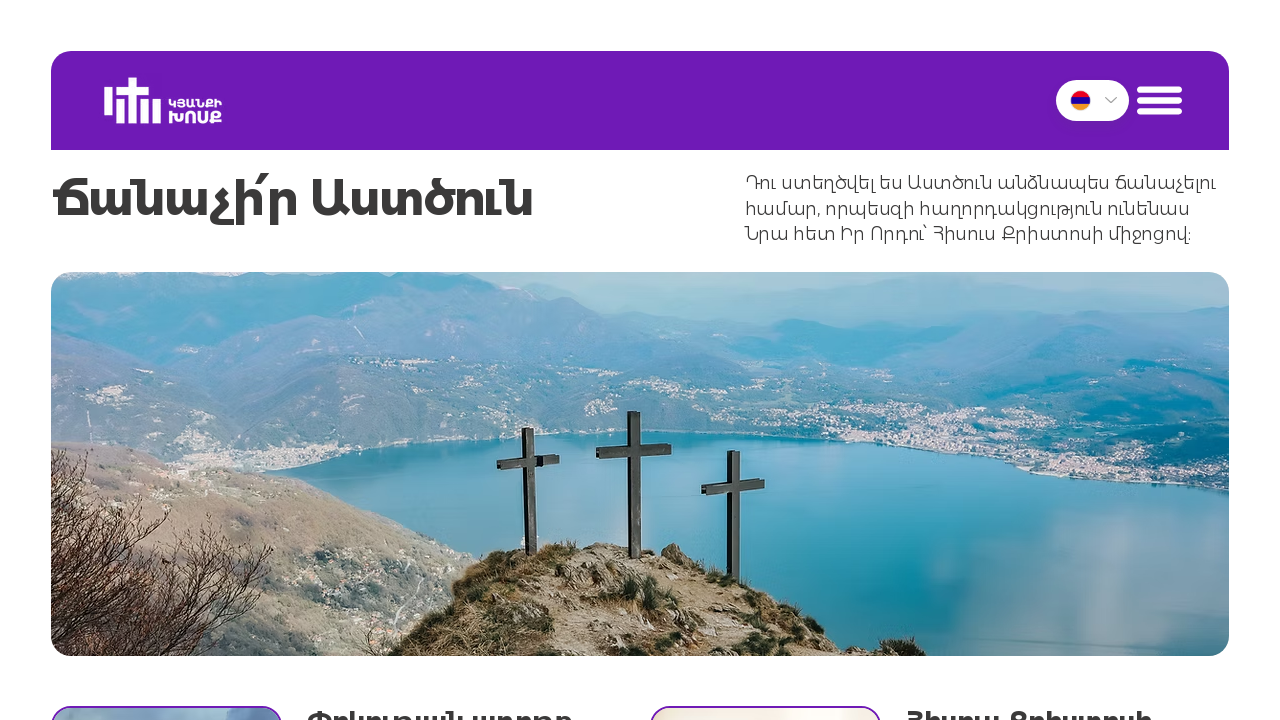

Scrolled to bottom of page to trigger lazy-loaded content
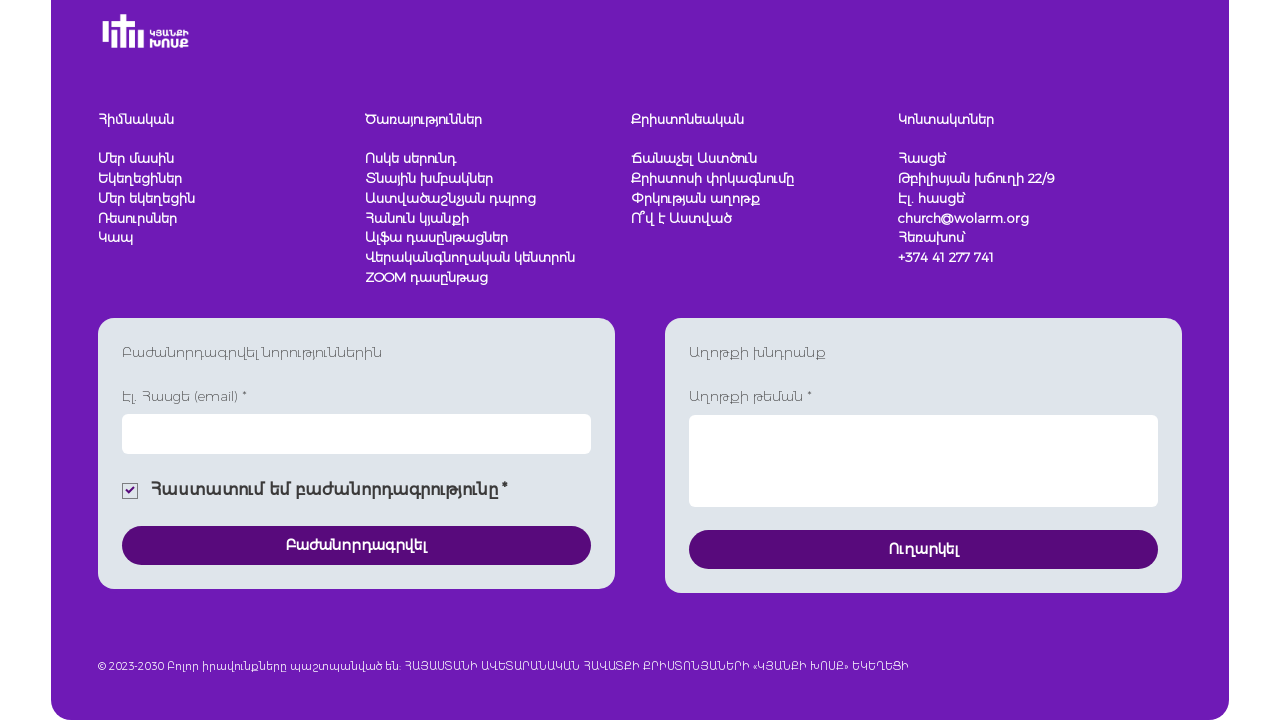

Waited 5 seconds for dynamic content to finish loading
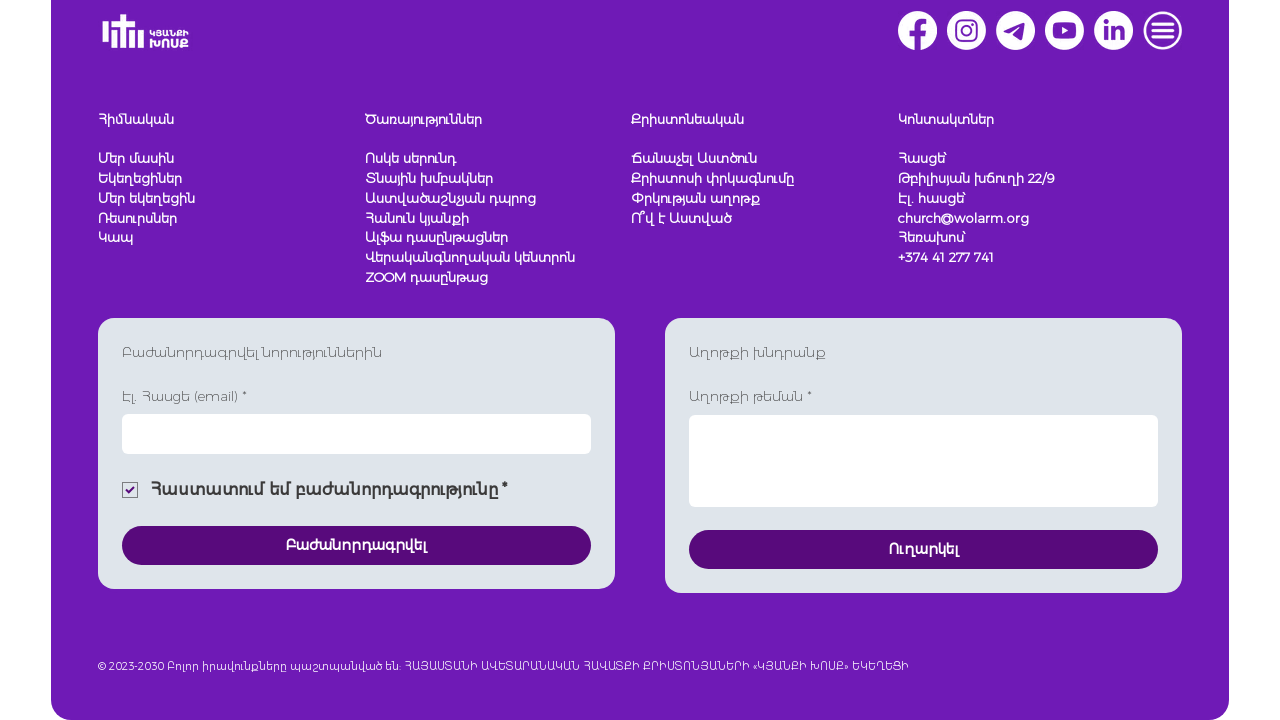

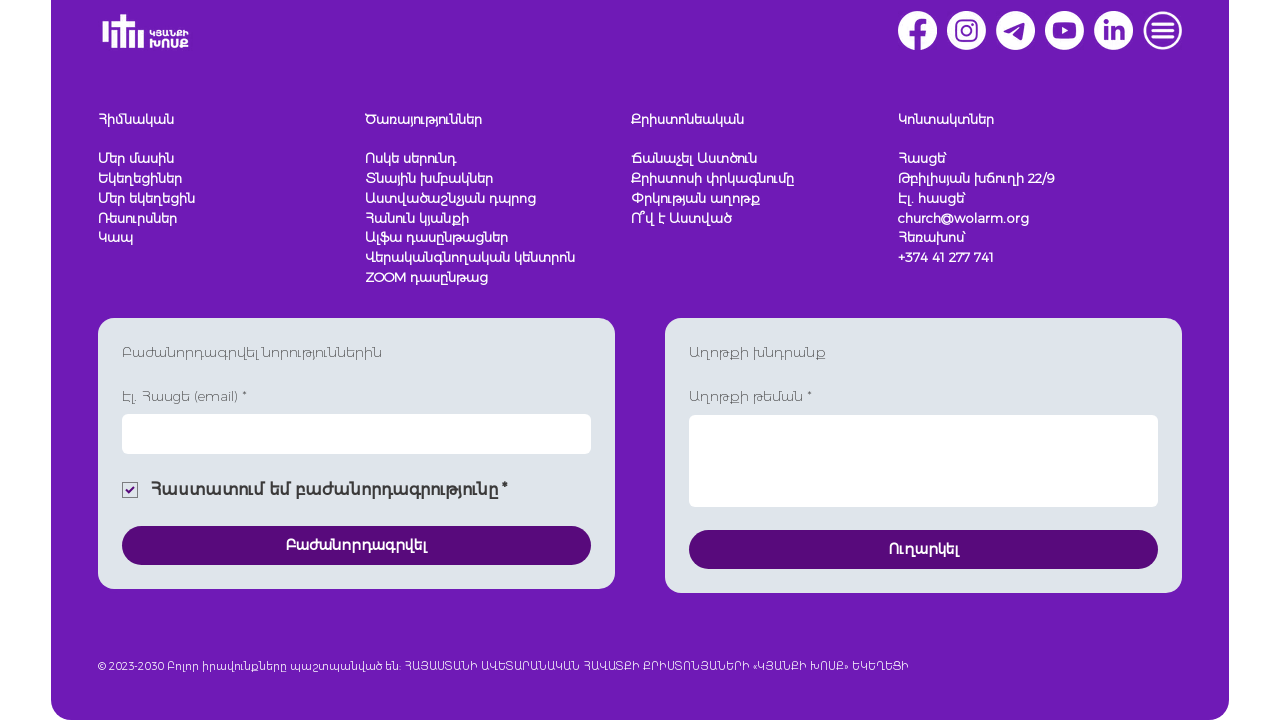